Navigates to the Acko insurance website and clicks on a play icon button

Starting URL: https://acko.net/

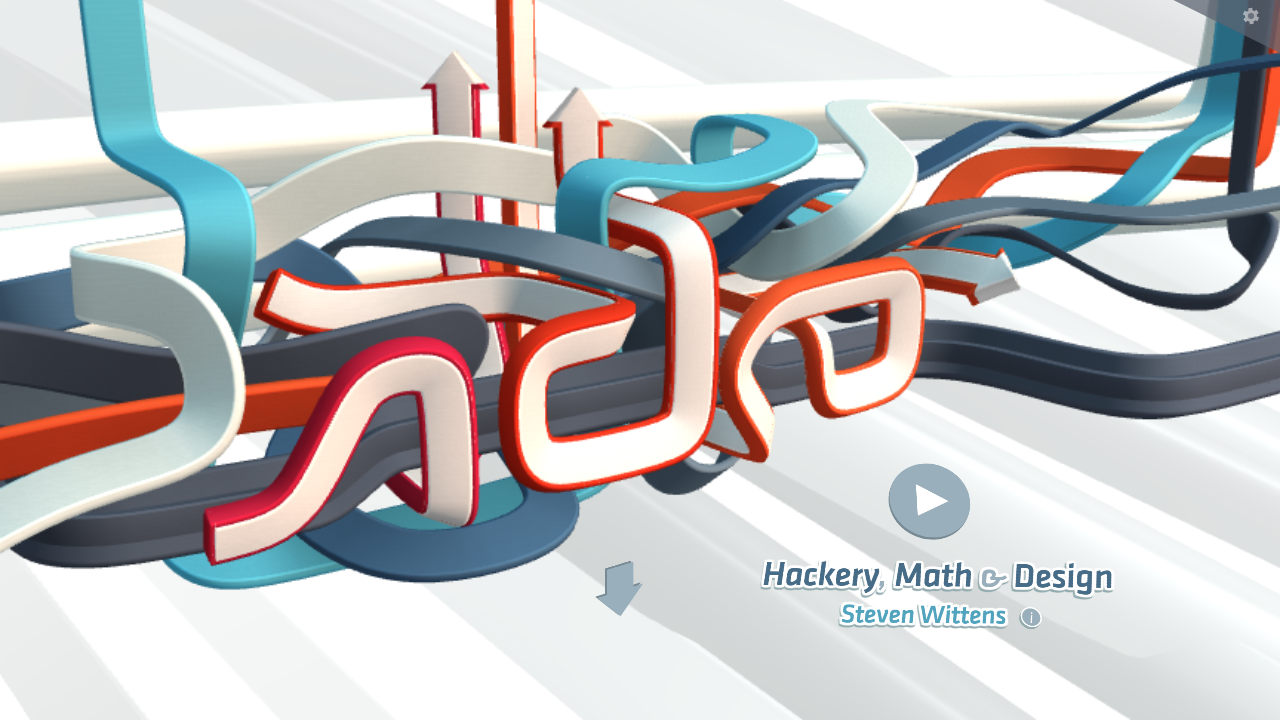

Clicked on the play icon button at (932, 501) on .icon-play > span >> nth=0
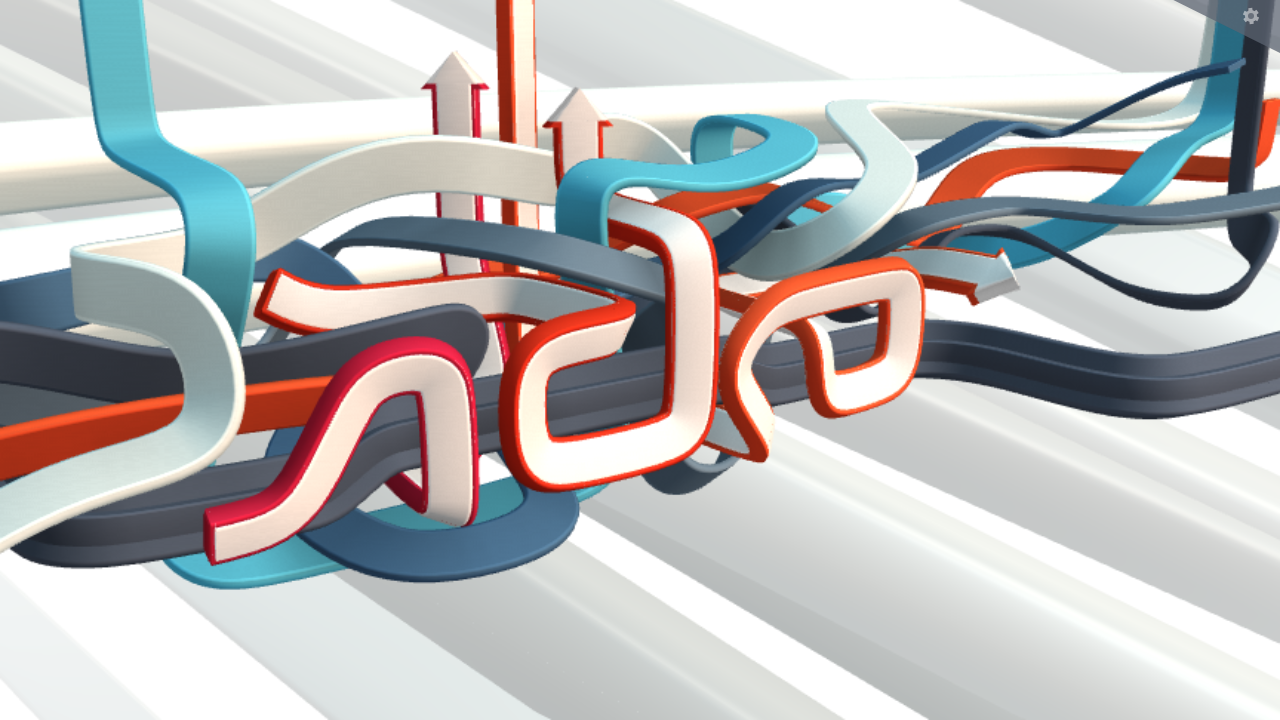

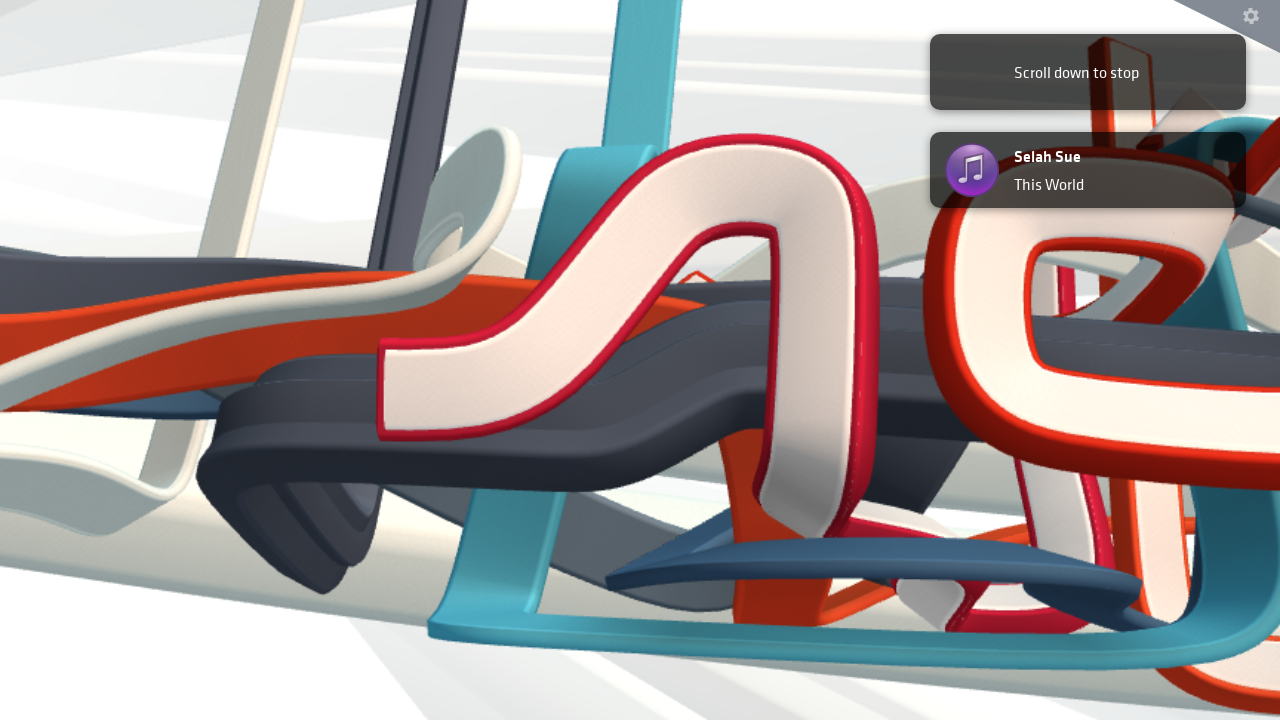